Tests frame handling using page.frame() method by locating a frame by URL and filling an input field inside it

Starting URL: https://ui.vision/demo/webtest/frames/

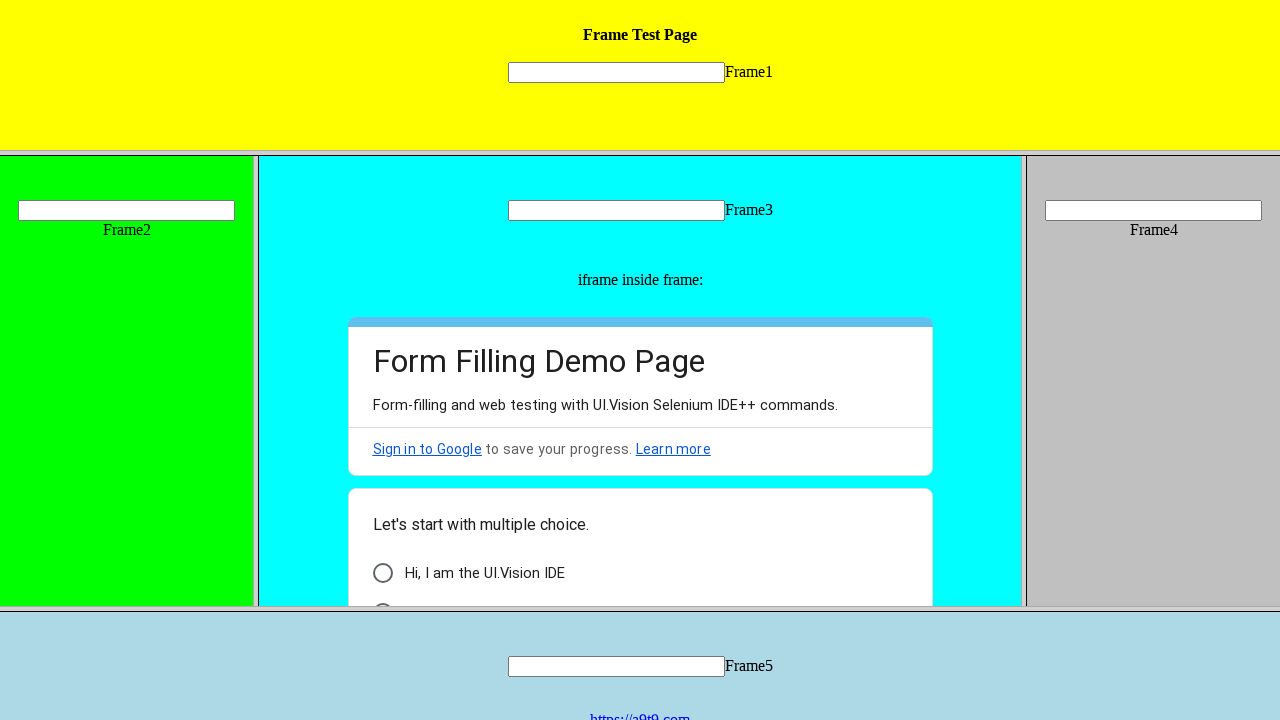

Waited for page to fully load
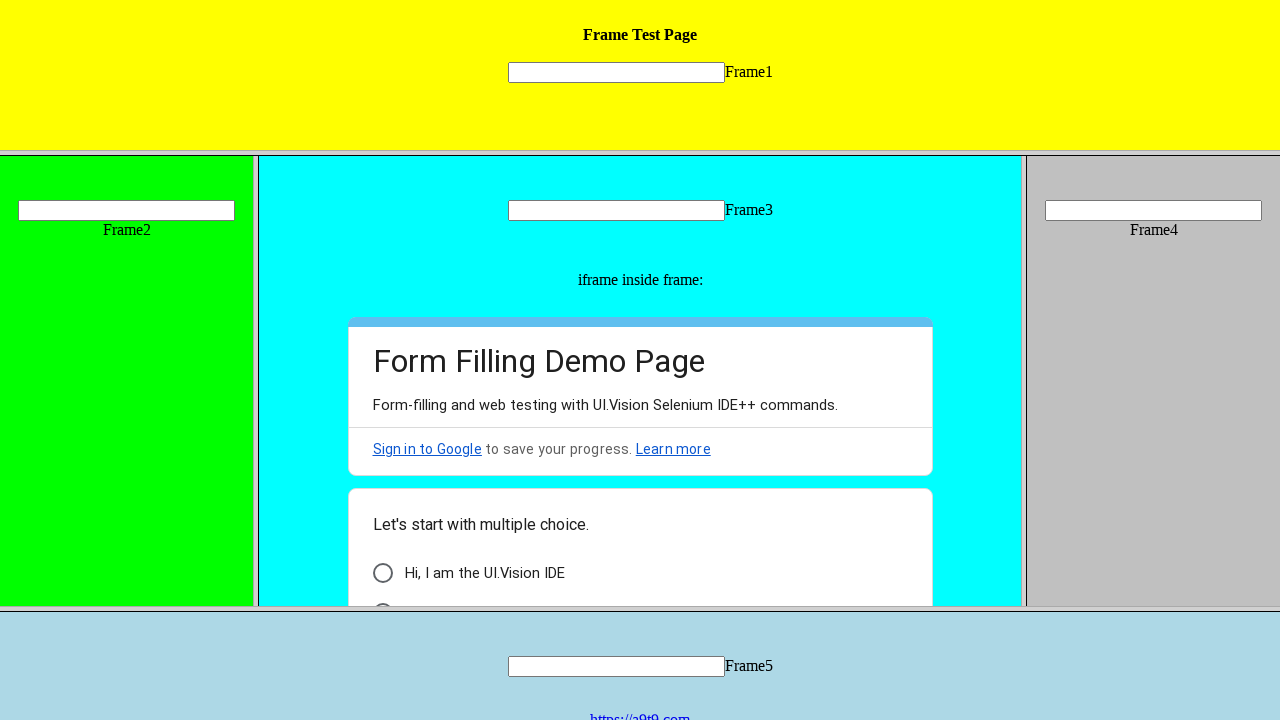

Located frame by URL: https://ui.vision/demo/webtest/frames/frame_1.html
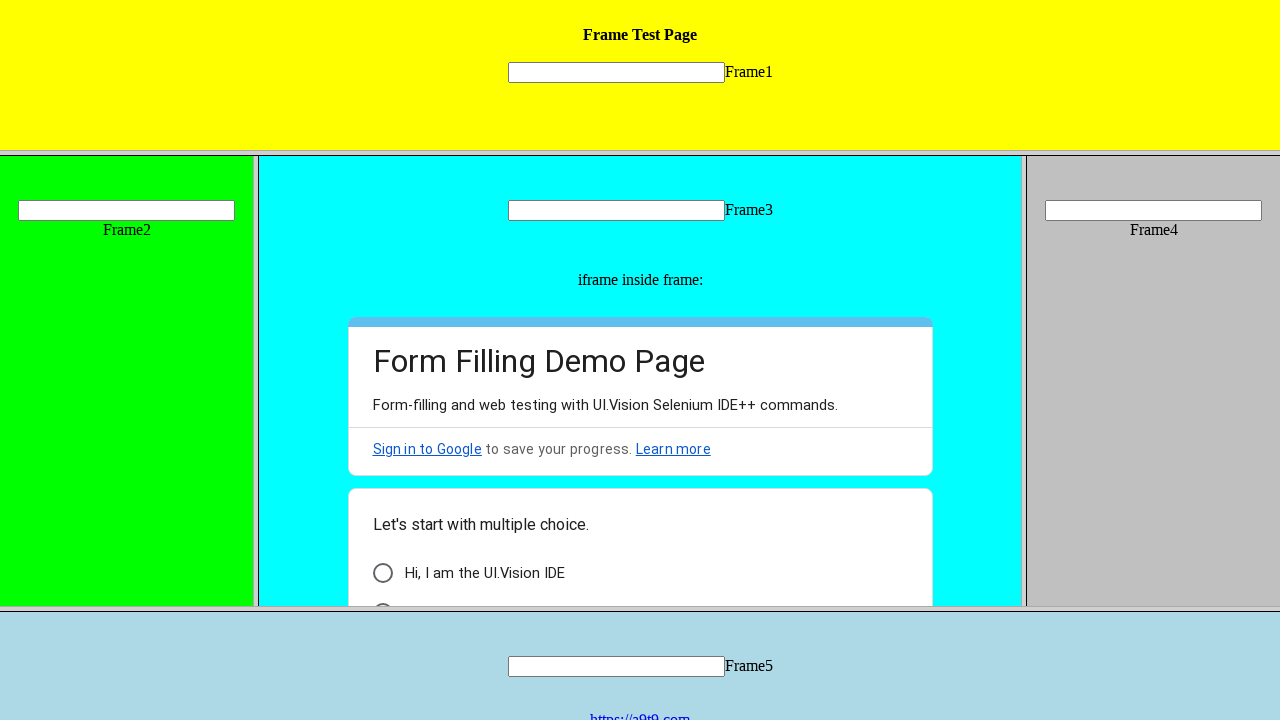

Filled input field 'mytext1' with 'Radhika' inside frame_1 on input[name="mytext1"]
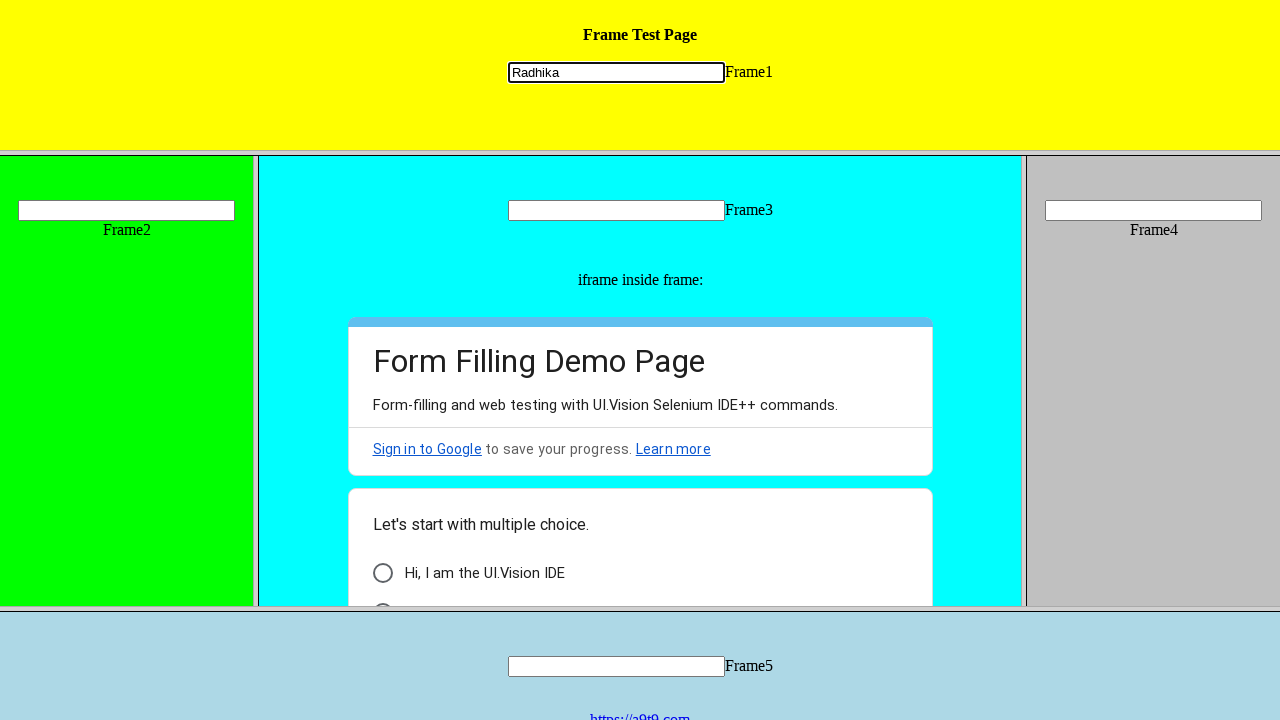

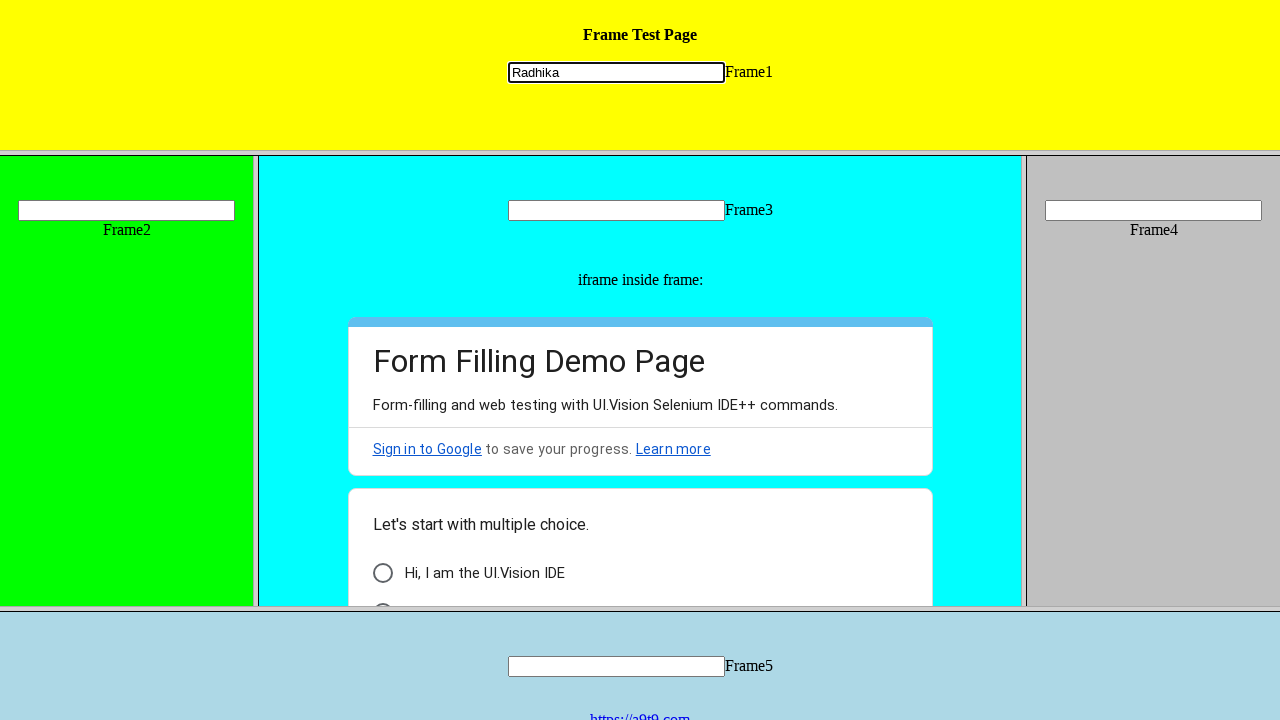